Tests registration form validation by submitting with digits in the first name field and verifying the registration fails.

Starting URL: http://217.74.37.176/?route=account/register&language=ru-ru

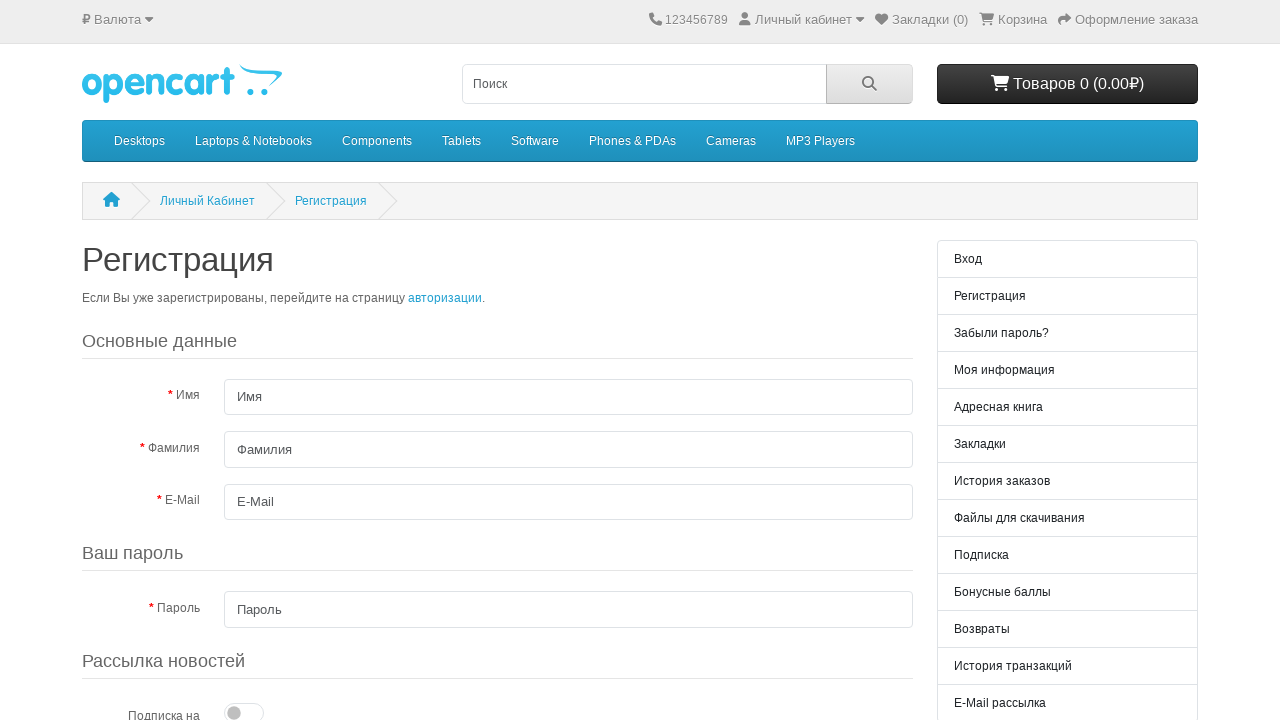

Scrolled down the page by 200px
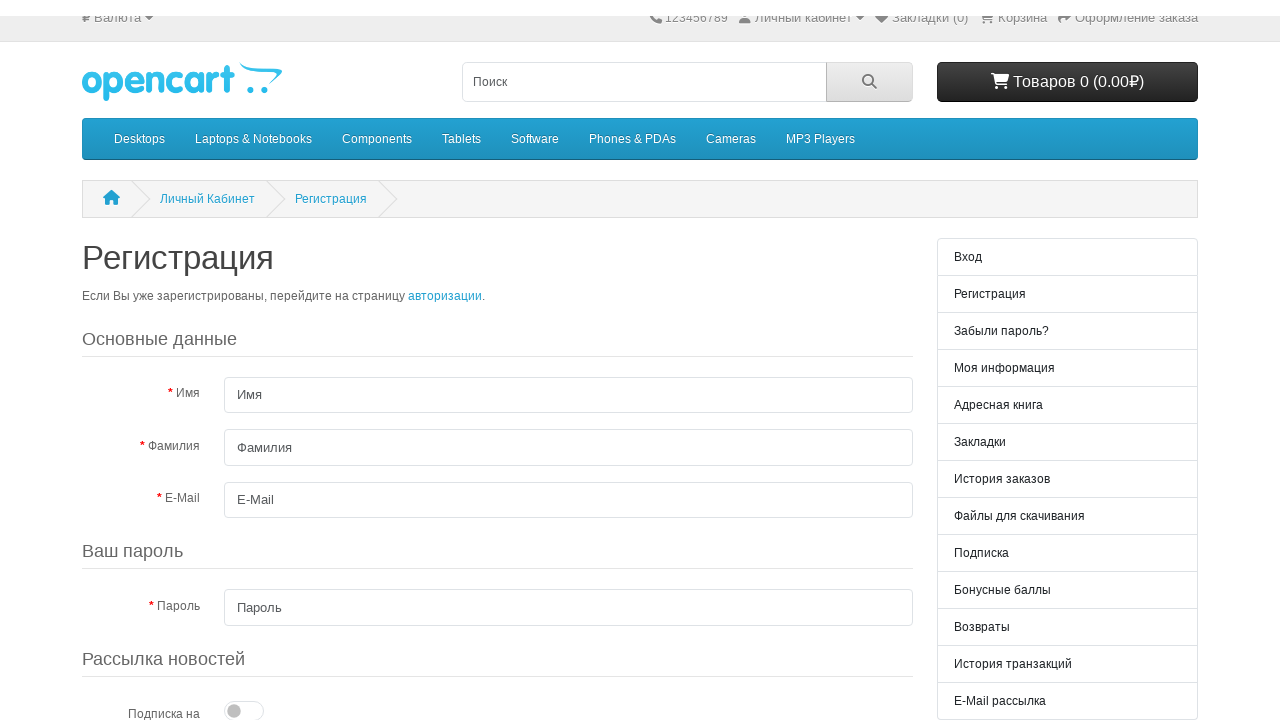

Filled first name field with digits '1234567890' (invalid input) on #input-firstname
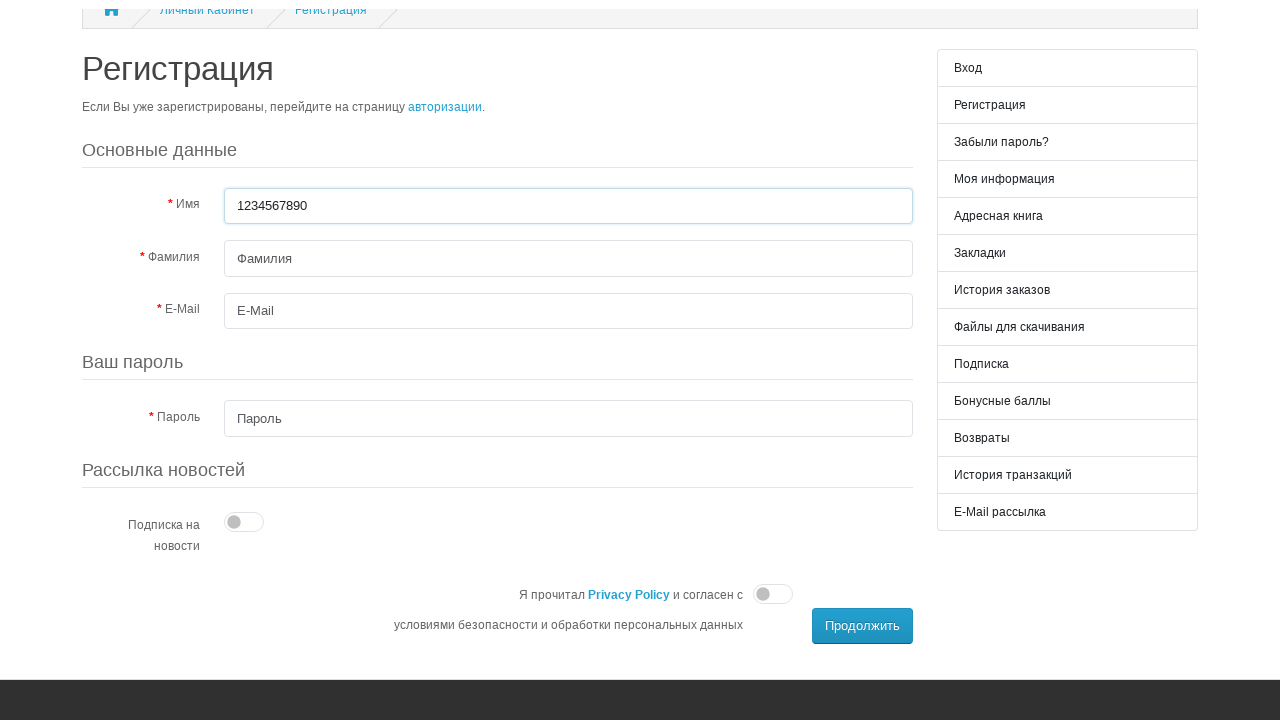

Filled last name field with 'Иванов' on #input-lastname
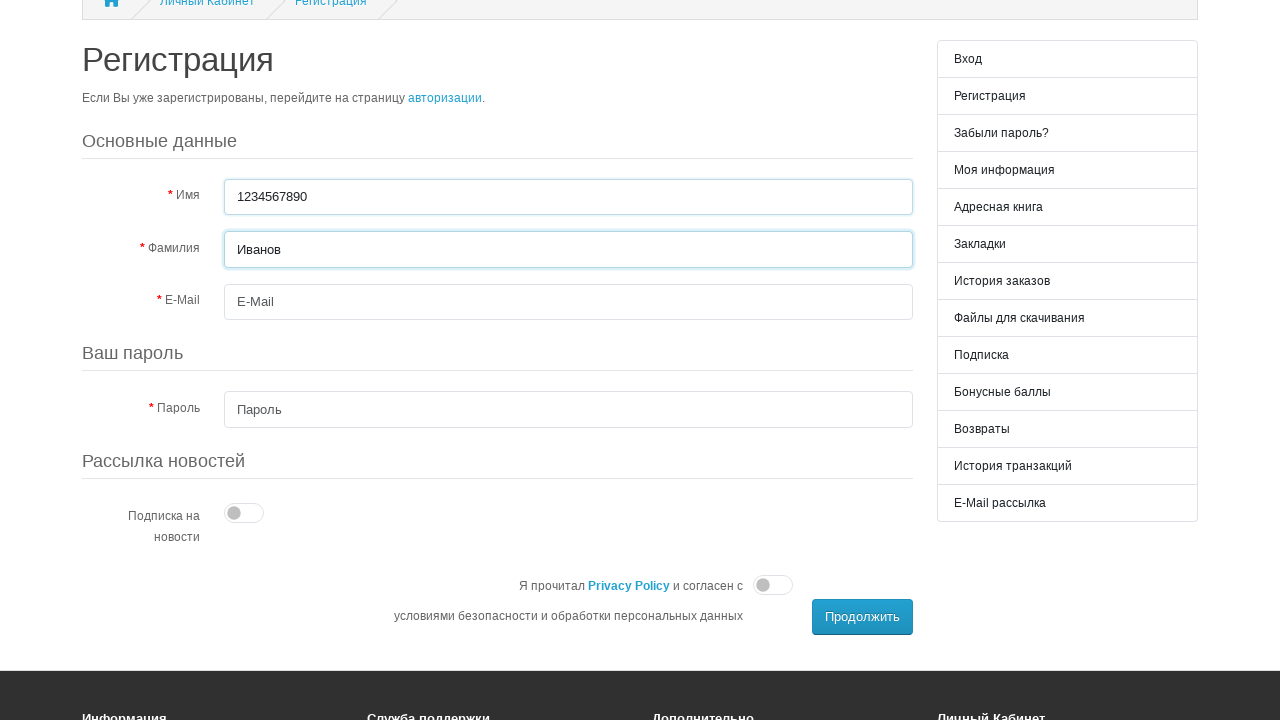

Filled email field with 'IvanIvan22222222@mail.ru' on #input-email
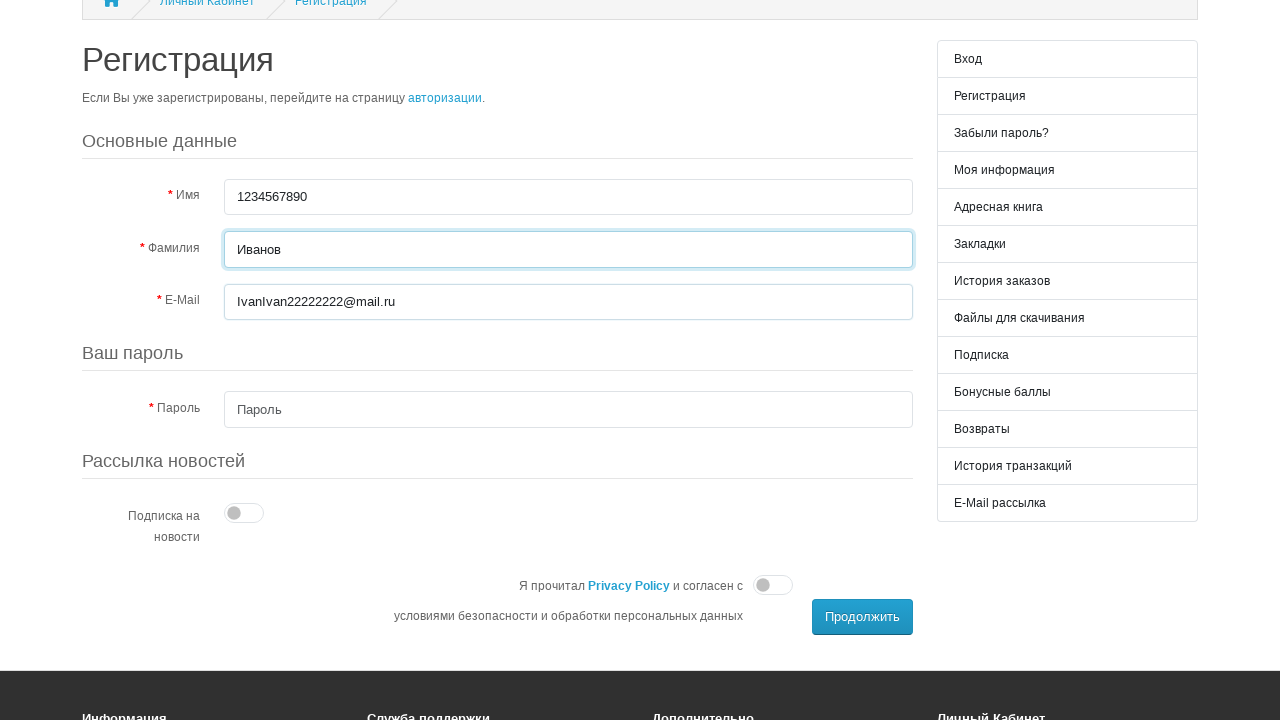

Filled password field with 'Q1w2e3l' on #input-password
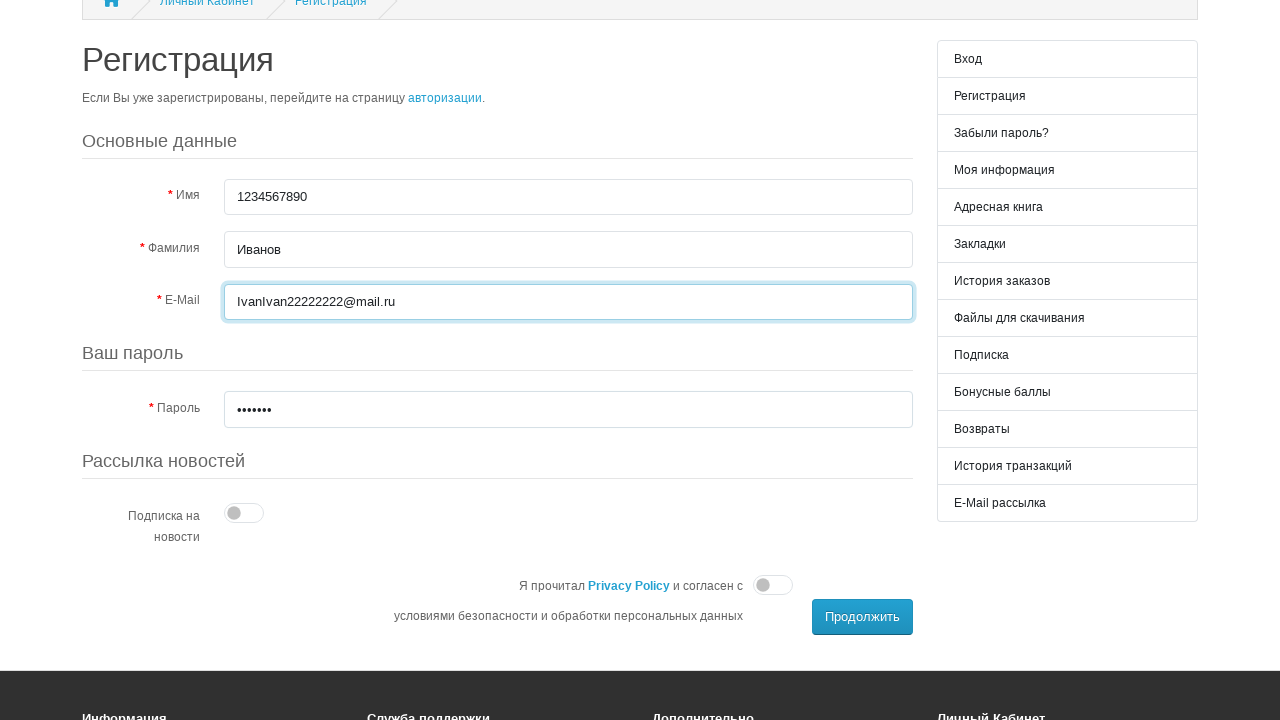

Checked newsletter checkbox at (244, 513) on #input-newsletter
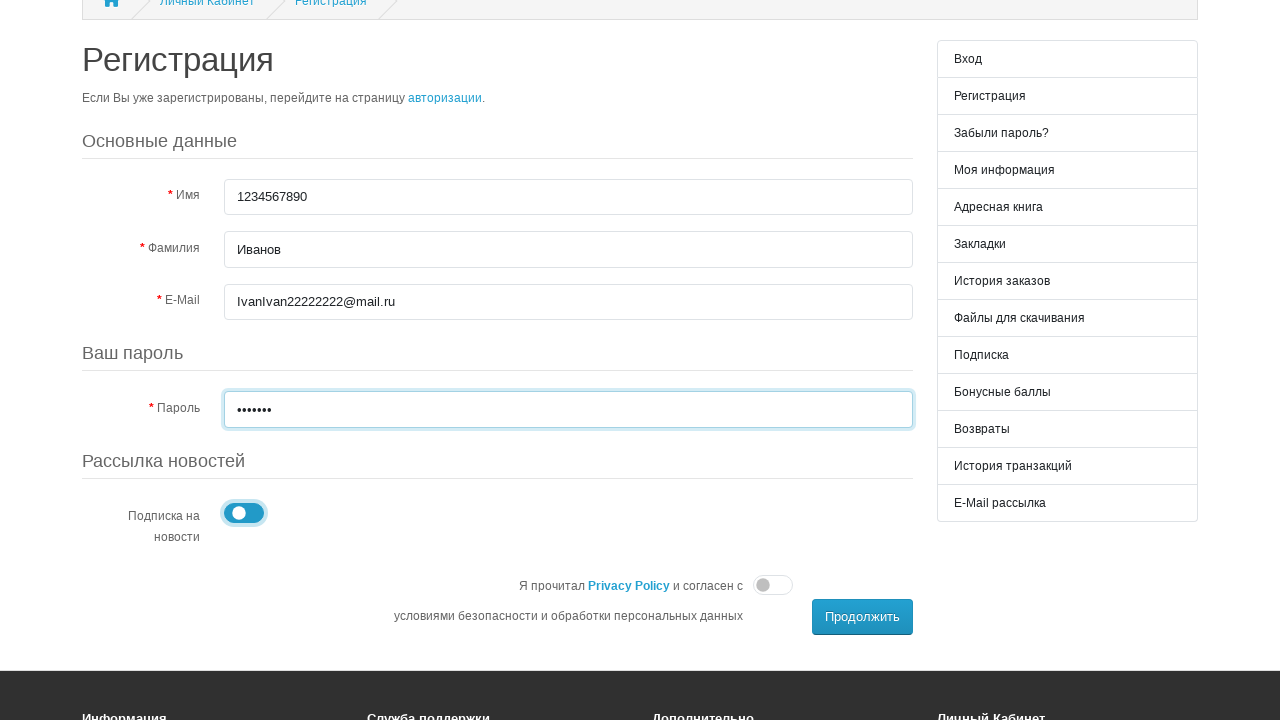

Checked agree checkbox at (773, 585) on input[name='agree']
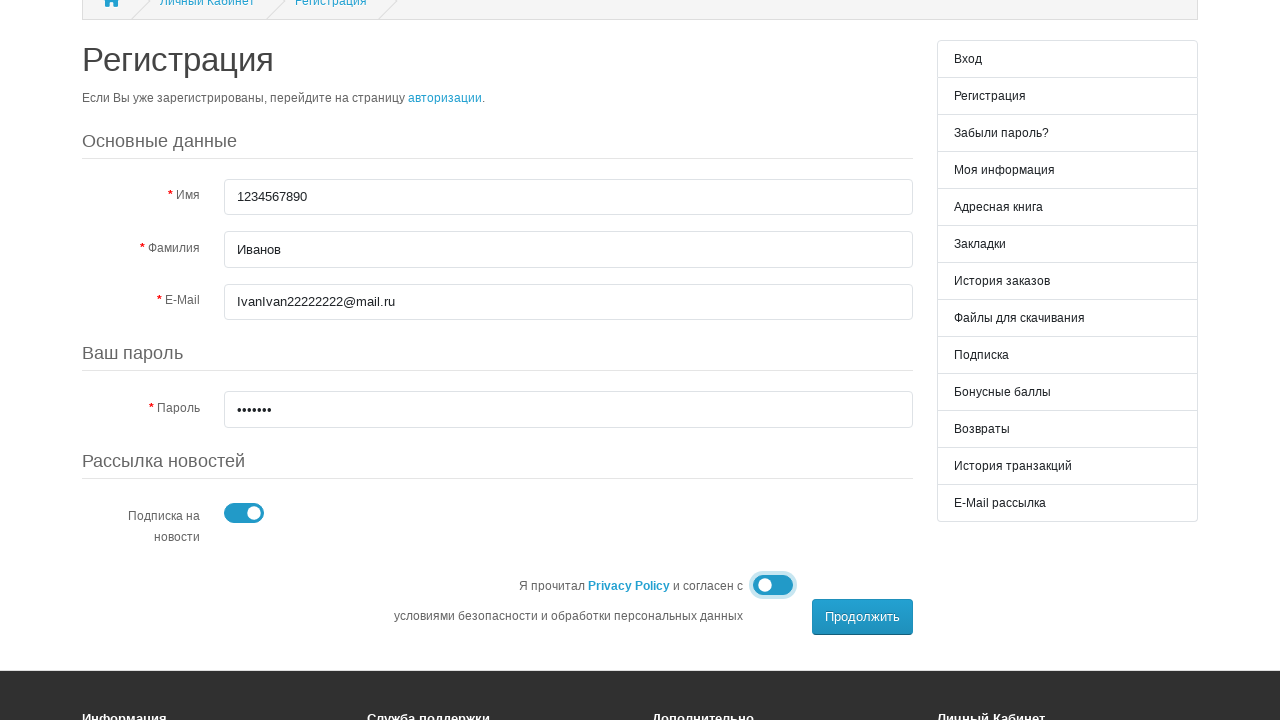

Clicked continue button to submit registration form at (862, 617) on xpath=//button[text()='Продолжить']
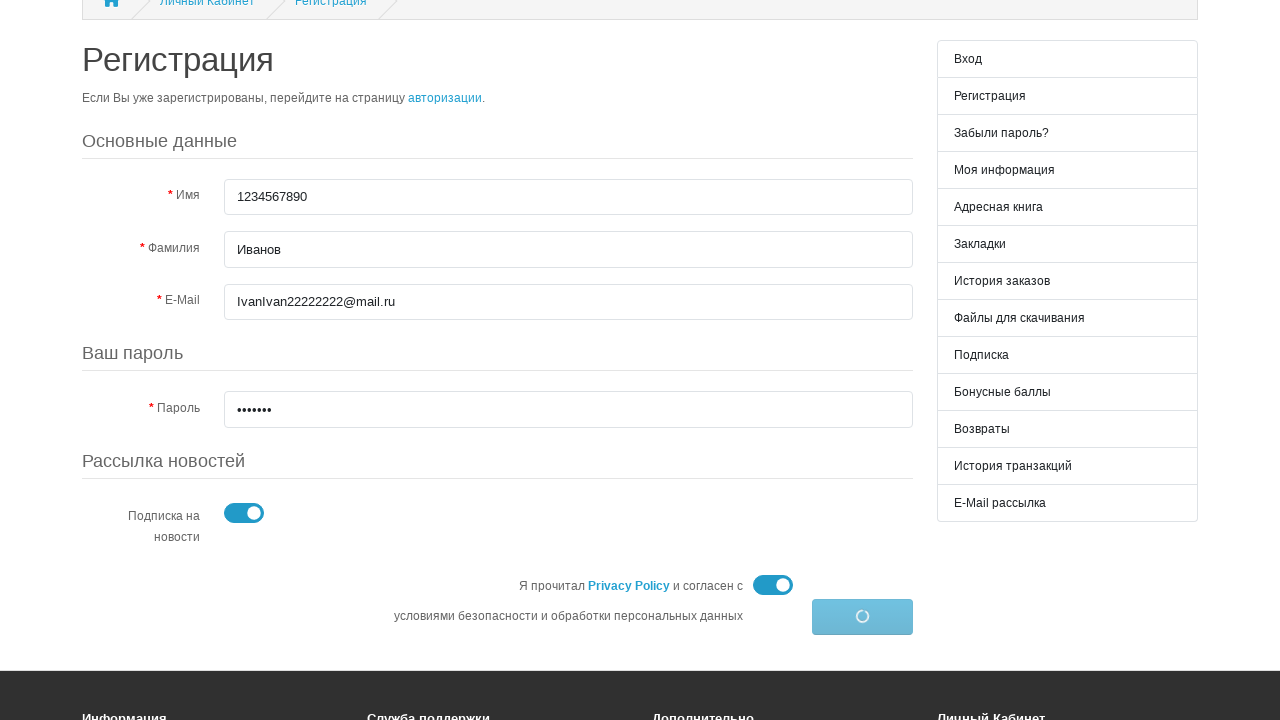

Waited 2 seconds for form processing
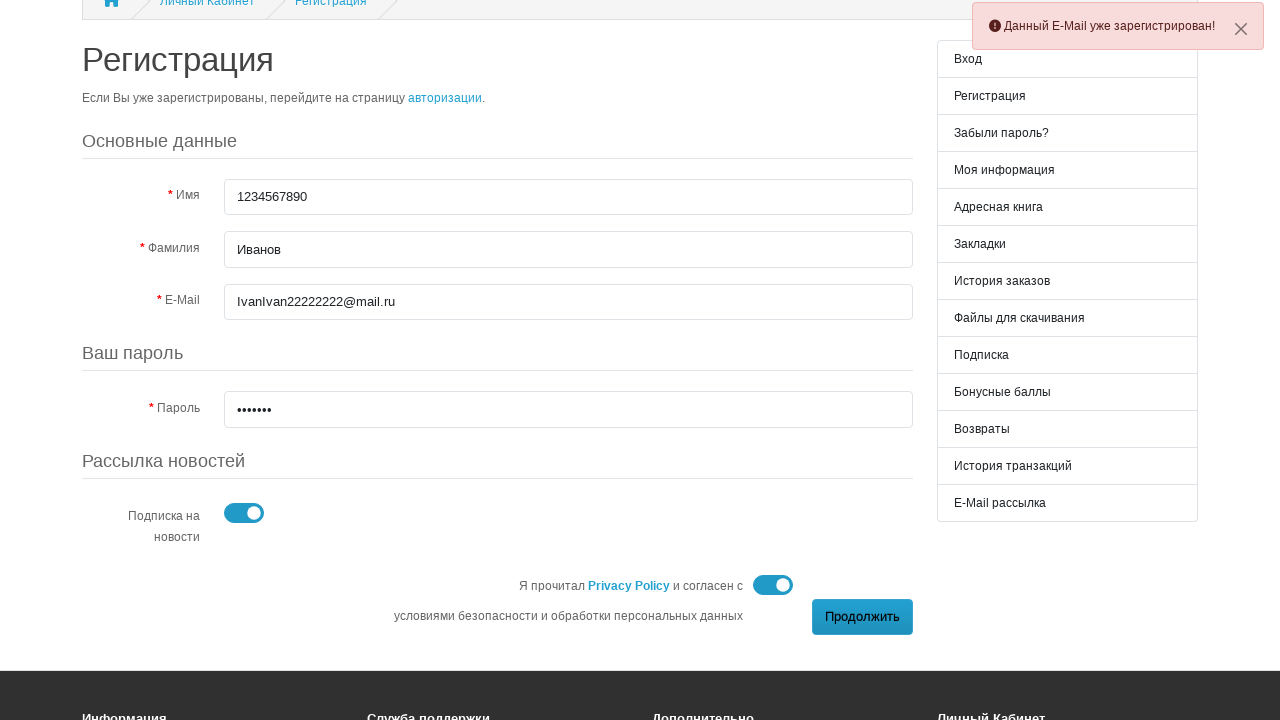

Verified registration failed - still on register page or error message displayed
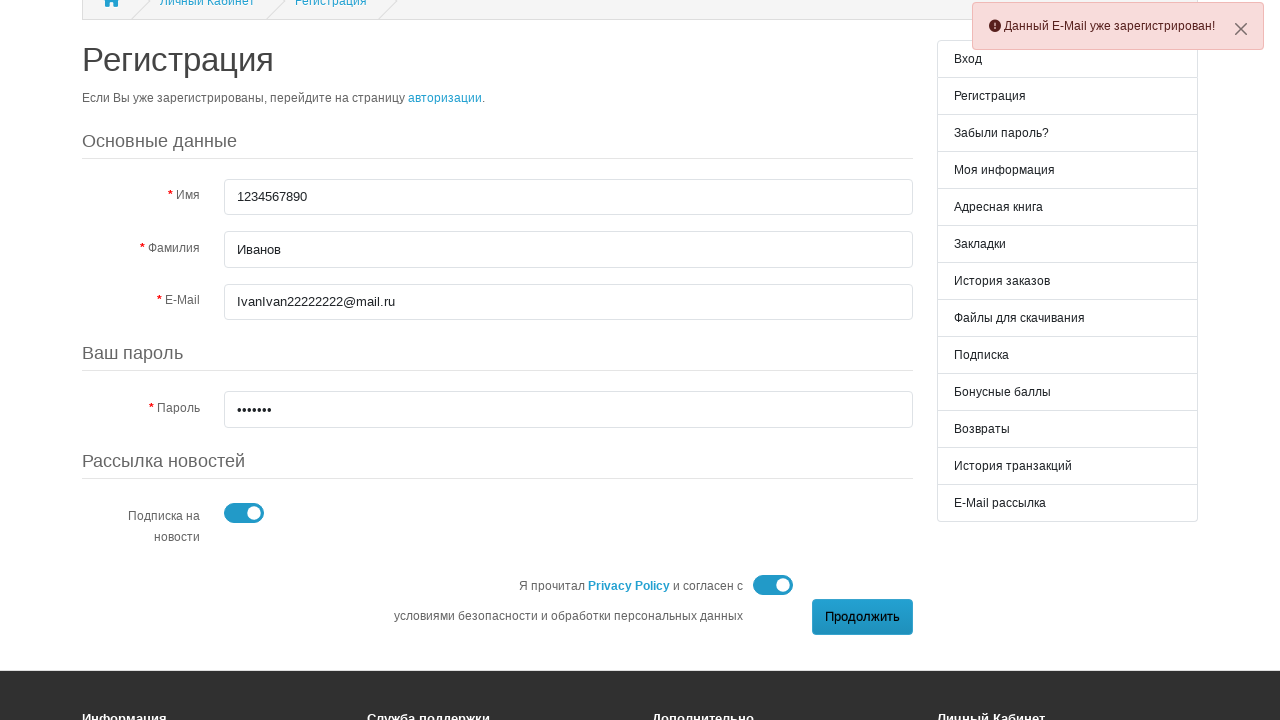

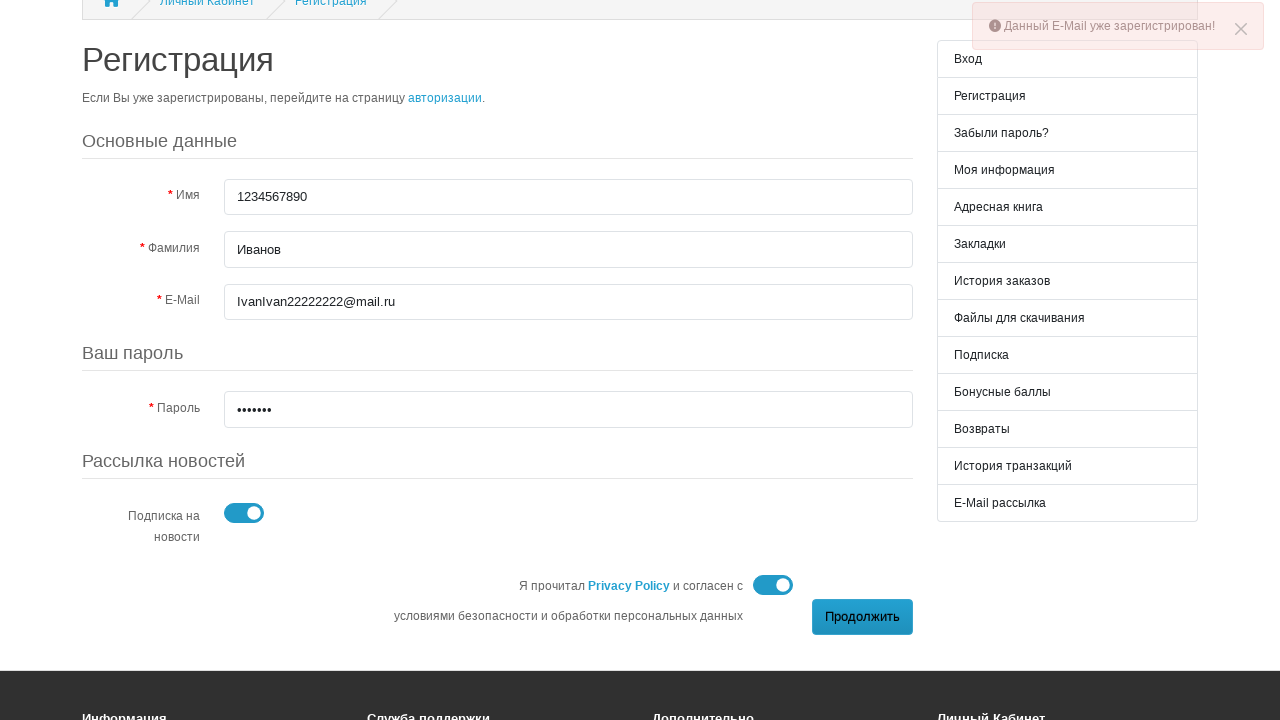